Tests a registration page by navigating to it, filling in username and email fields, submitting the form, and verifying the user data appears in a table.

Starting URL: https://material.playwrightvn.com/

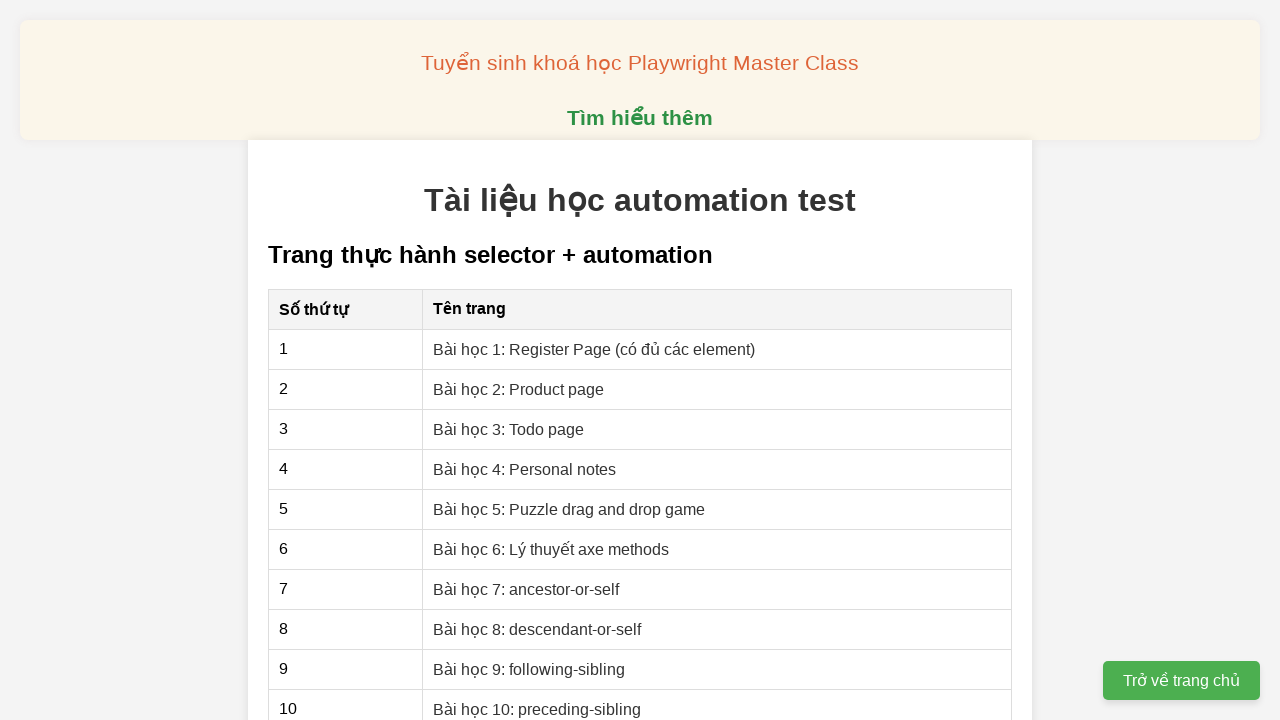

Clicked on registration page lesson link at (594, 349) on internal:text="B\u00e0i h\u1ecdc 1: Register Page (c\u00f3 \u0111\u1ee7 c\u00e1c
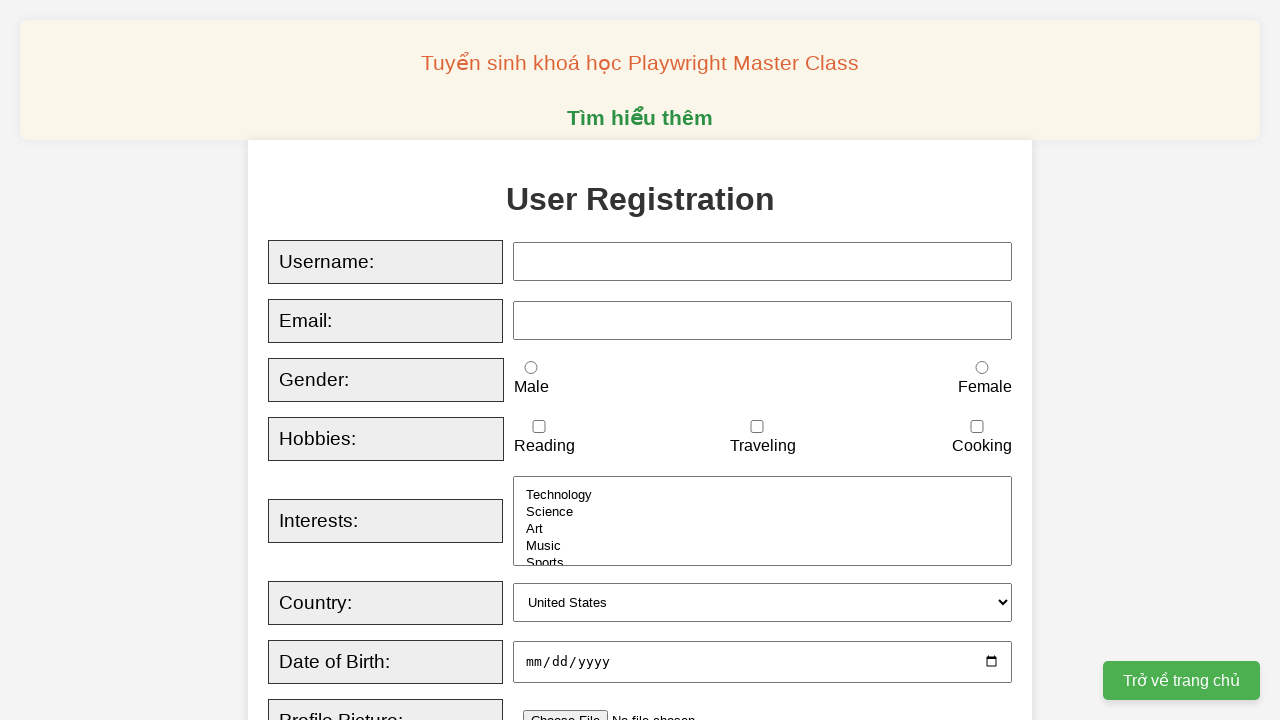

Cleared username field on #username
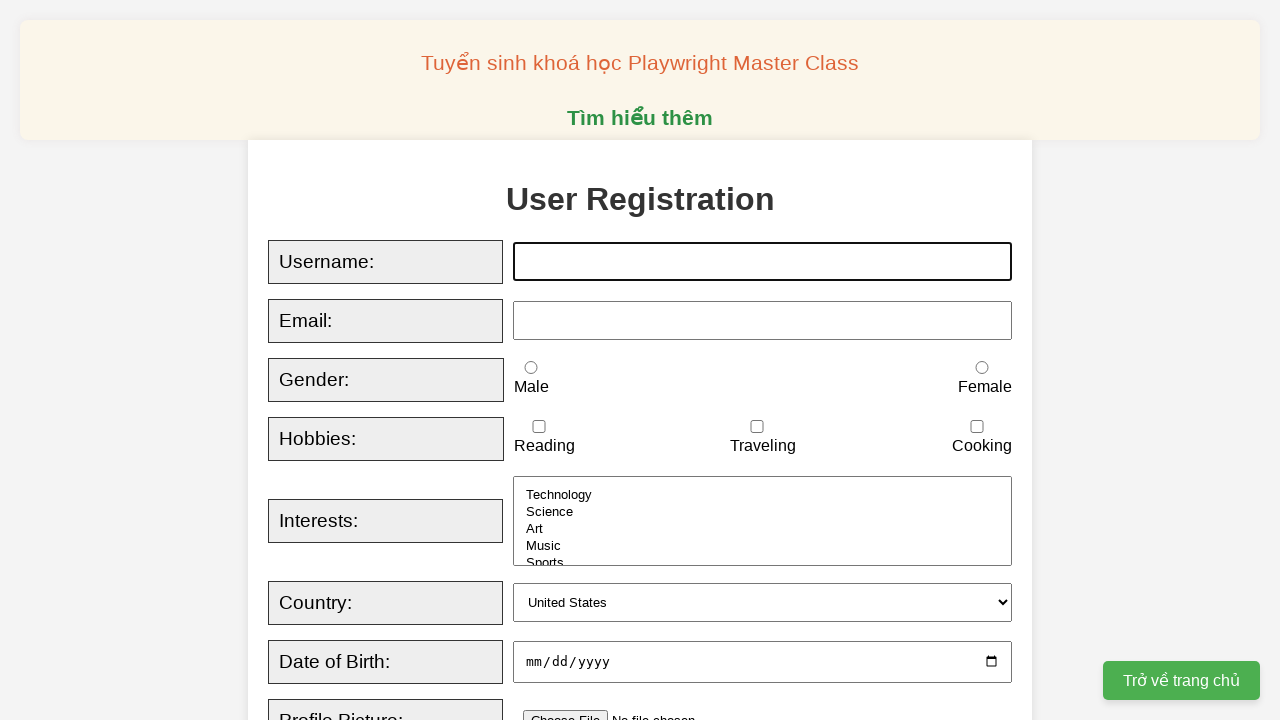

Filled username field with 'Yah Sure' on #username
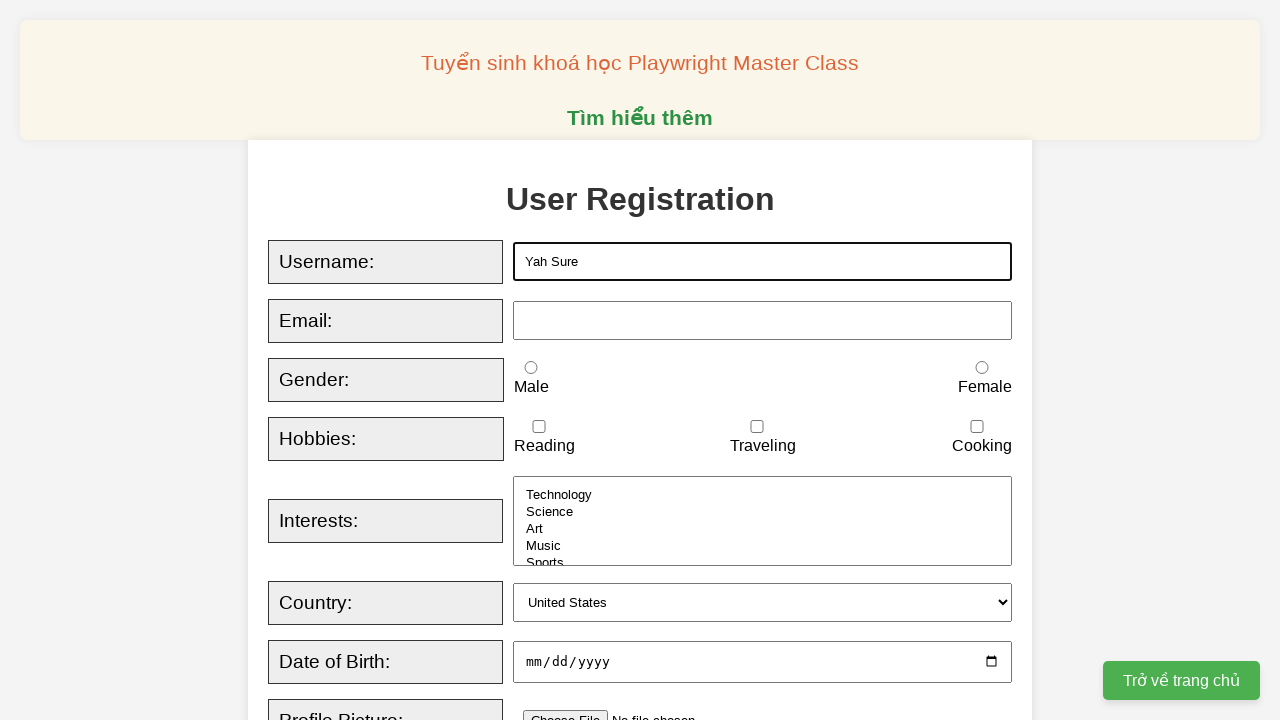

Cleared email field on #email
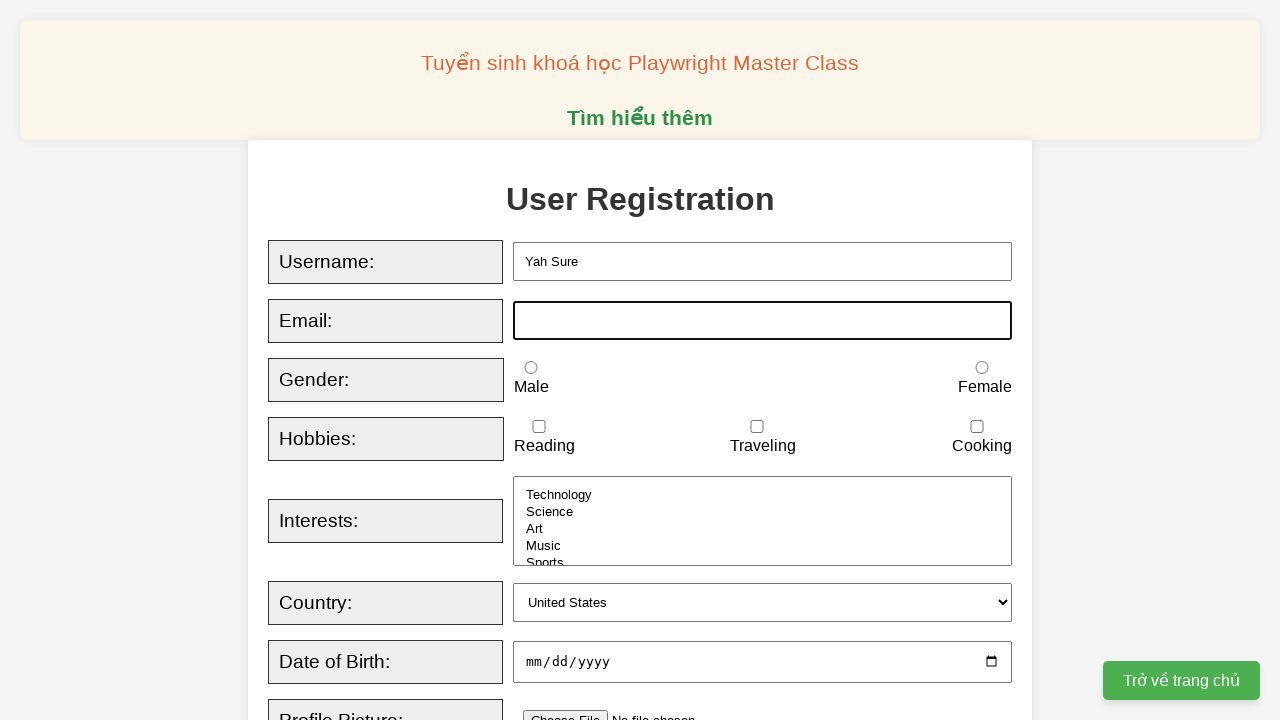

Filled email field with 'bestyahsure123@gmail.com' on #email
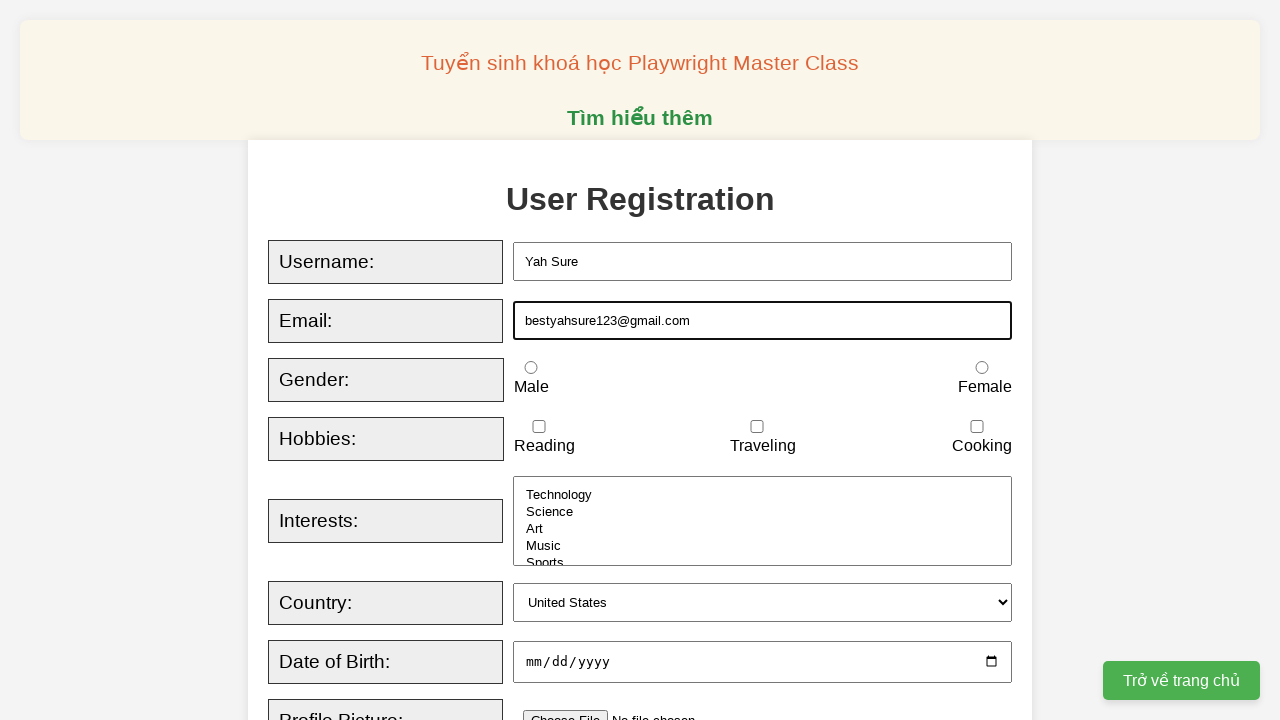

Clicked Register button to submit form at (528, 360) on internal:role=button[name="Register"i]
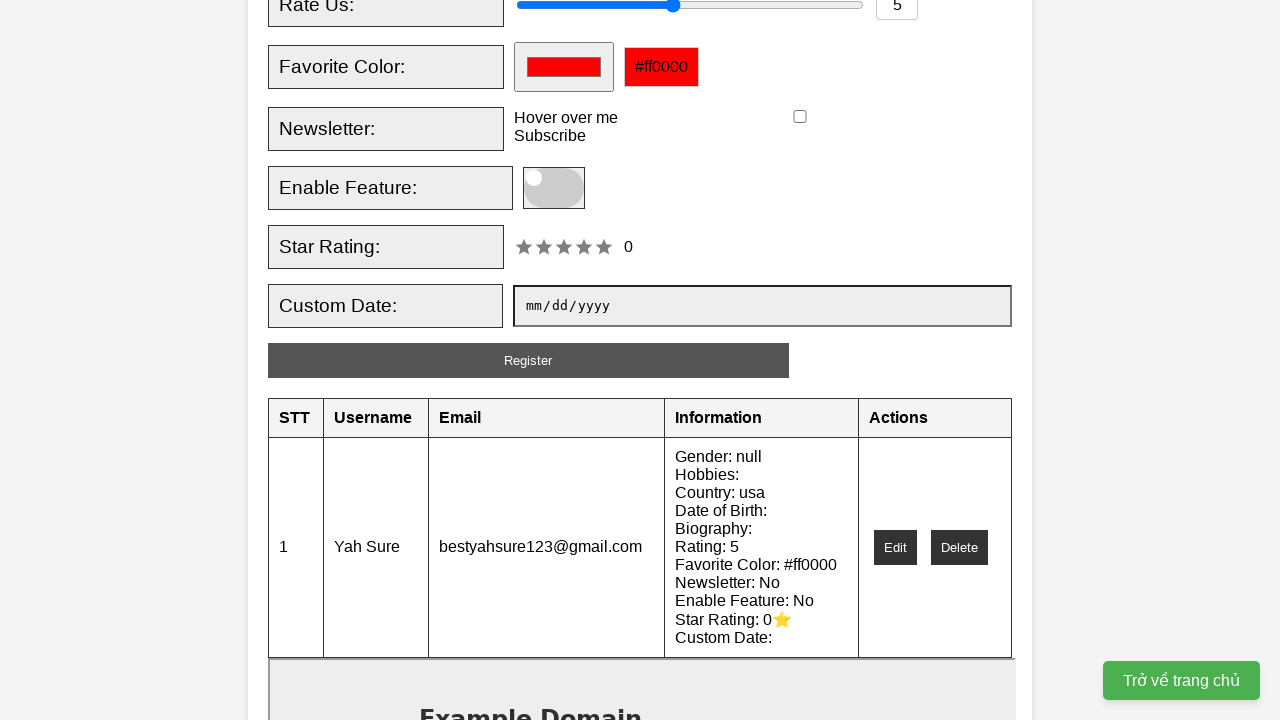

Verified that user table has exactly 1 row
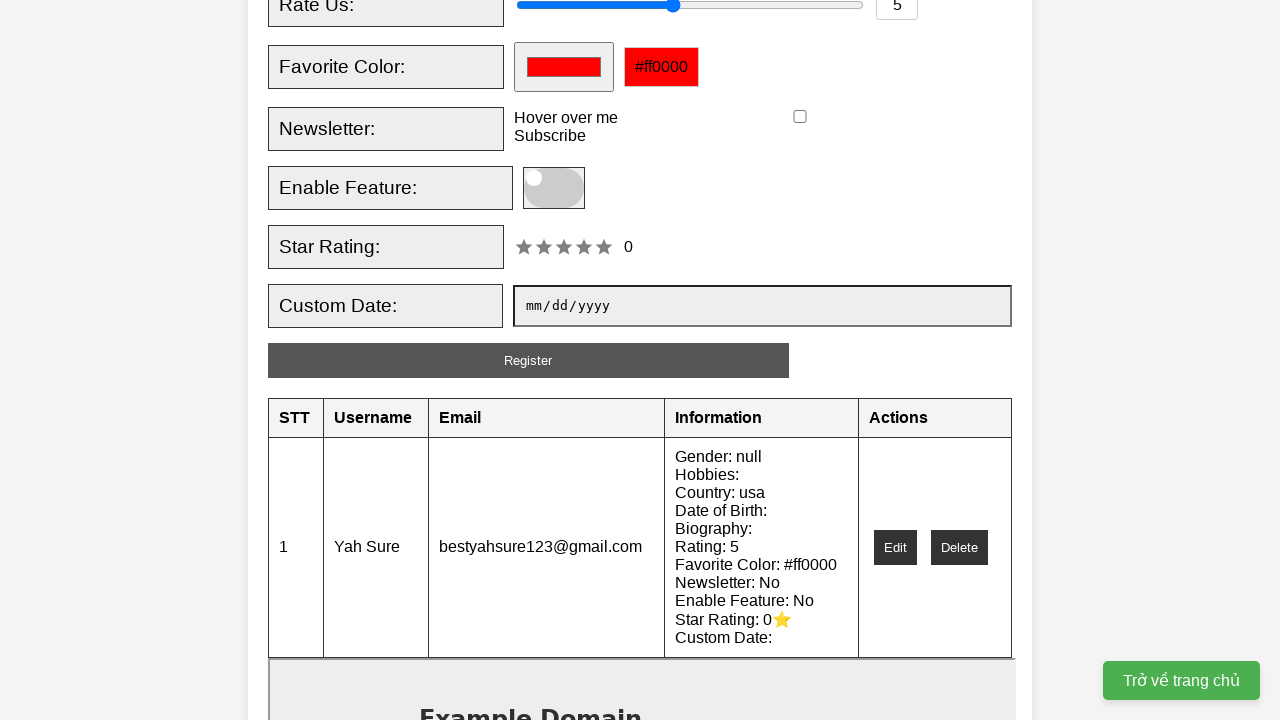

Verified username 'Yah Sure' appears in table
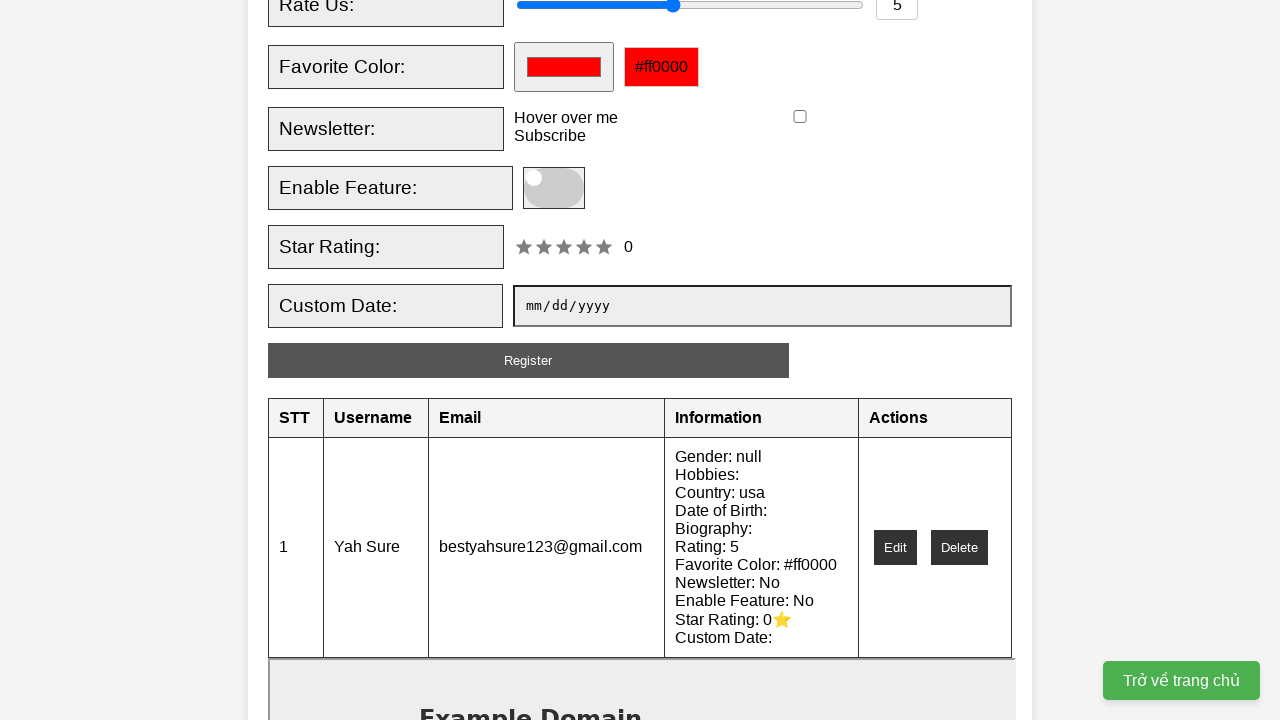

Verified email 'bestyahsure123@gmail.com' appears in table
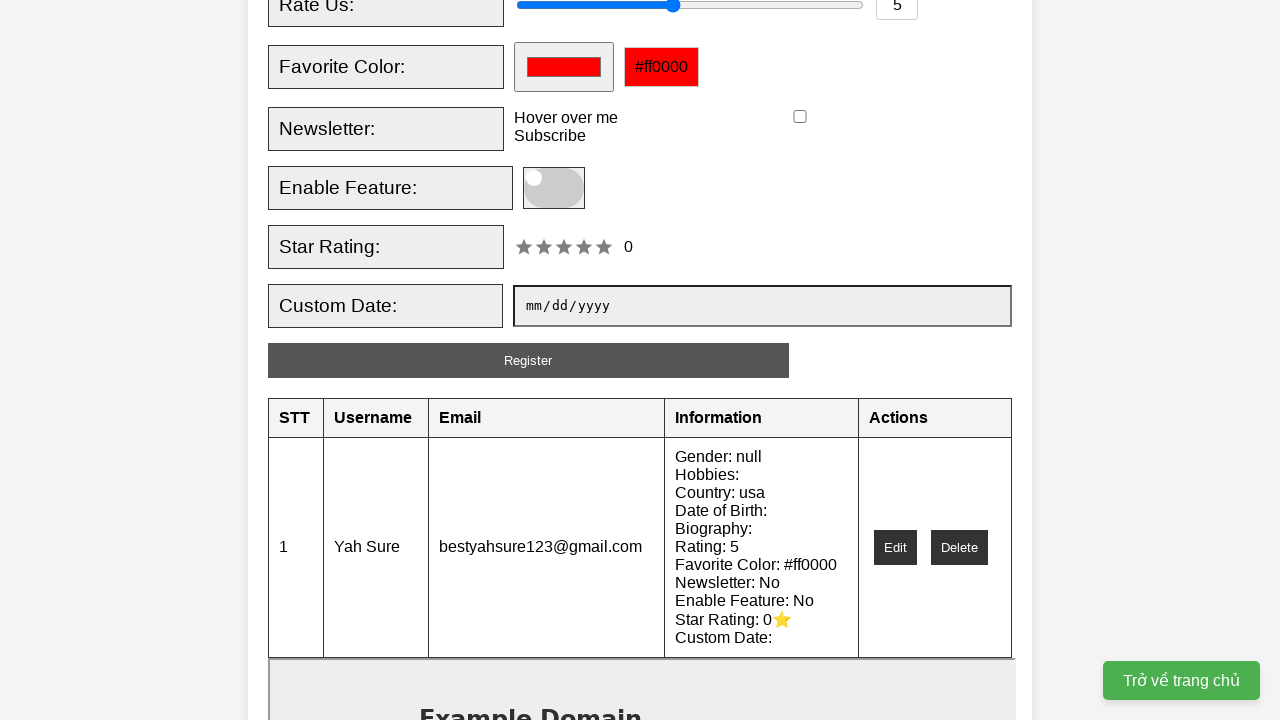

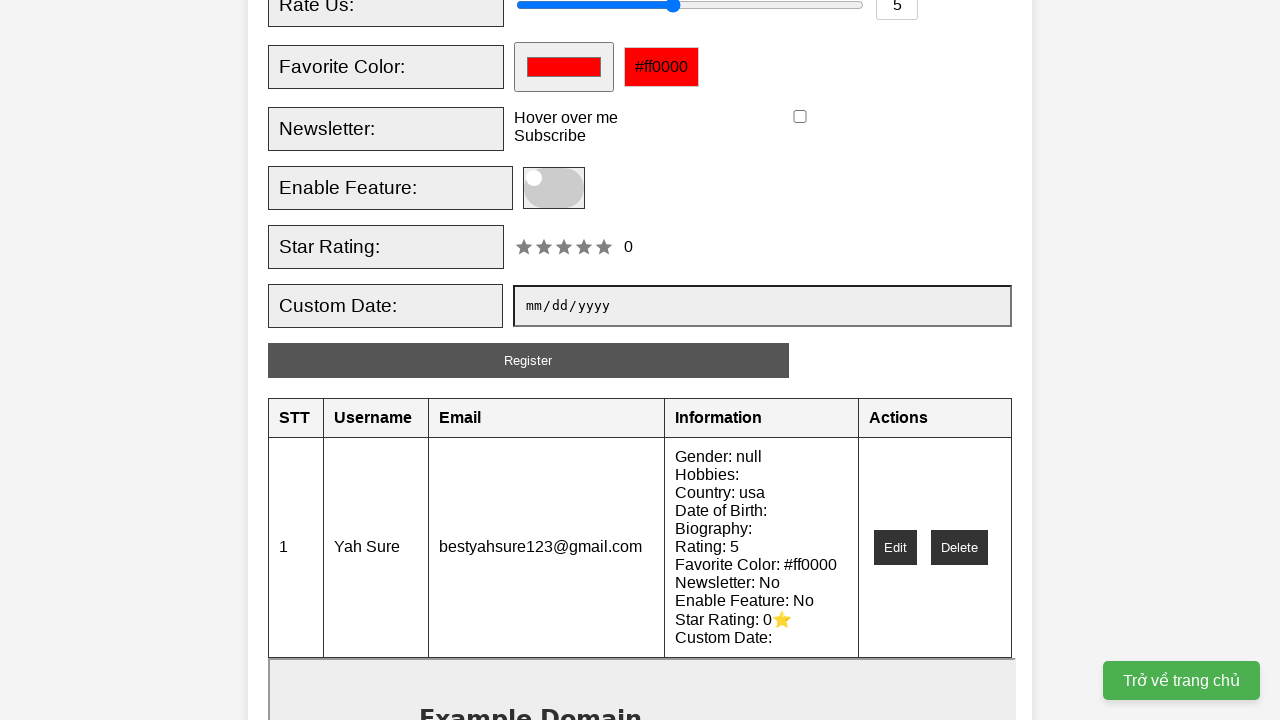